Validates that the regenerate background button has the correct onclick handler

Starting URL: https://jaredwebber.dev

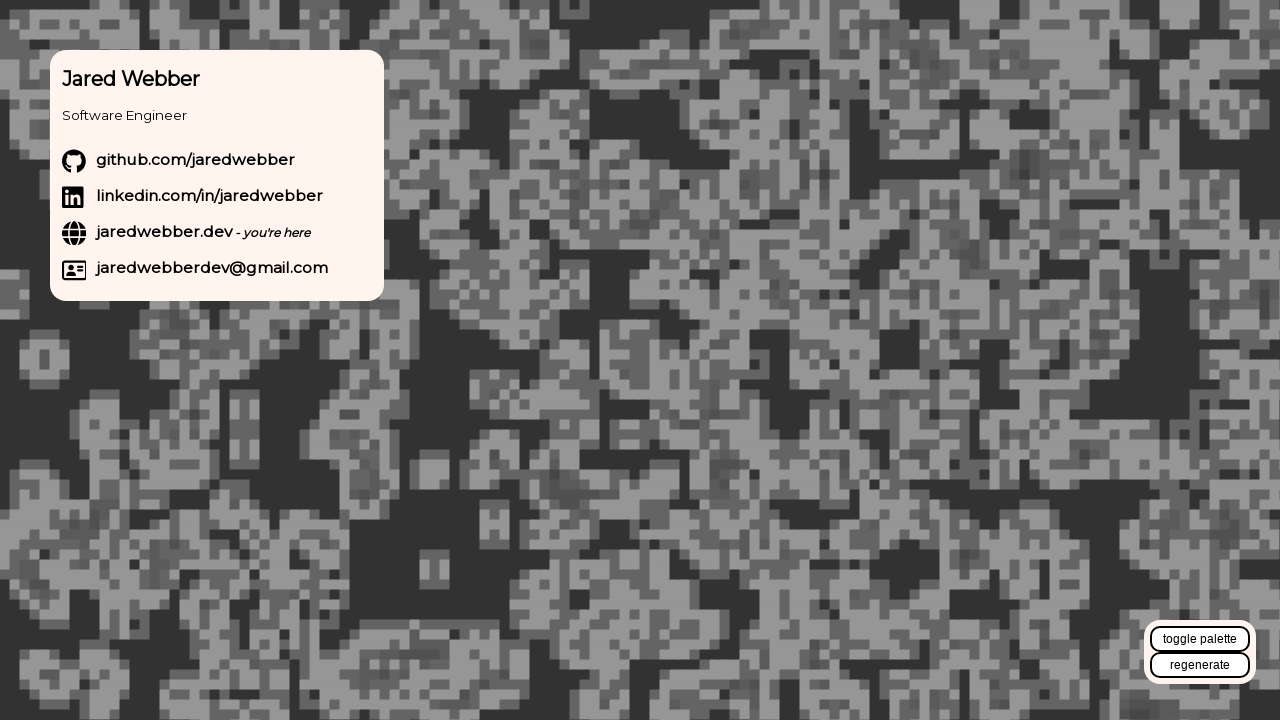

Located the regenerate background button element
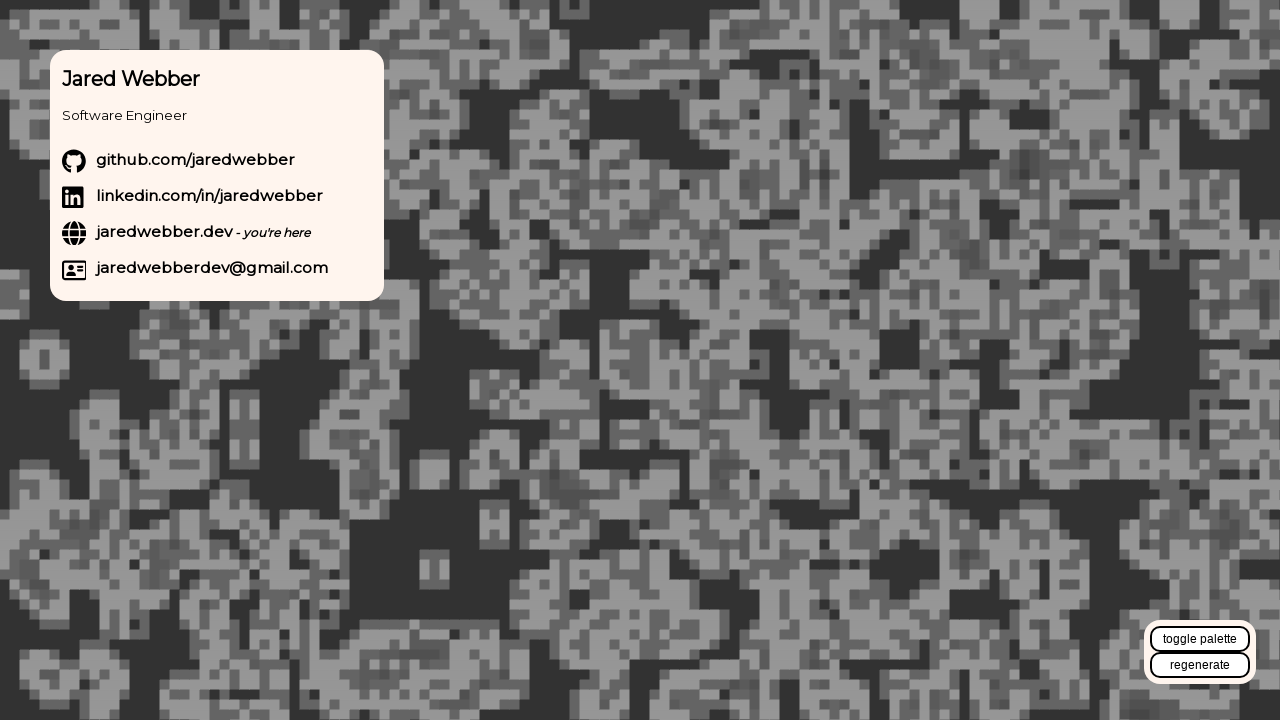

Verified regenerate button has correct onclick handler 'regenerateBackground()'
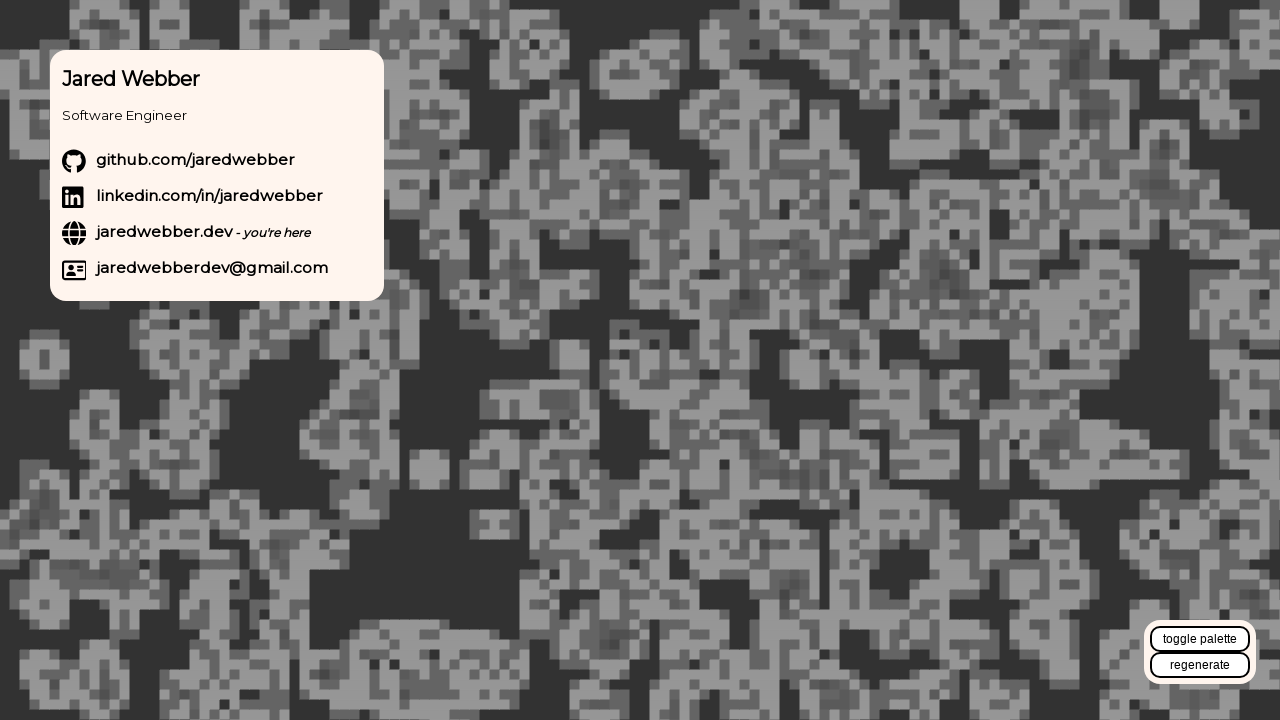

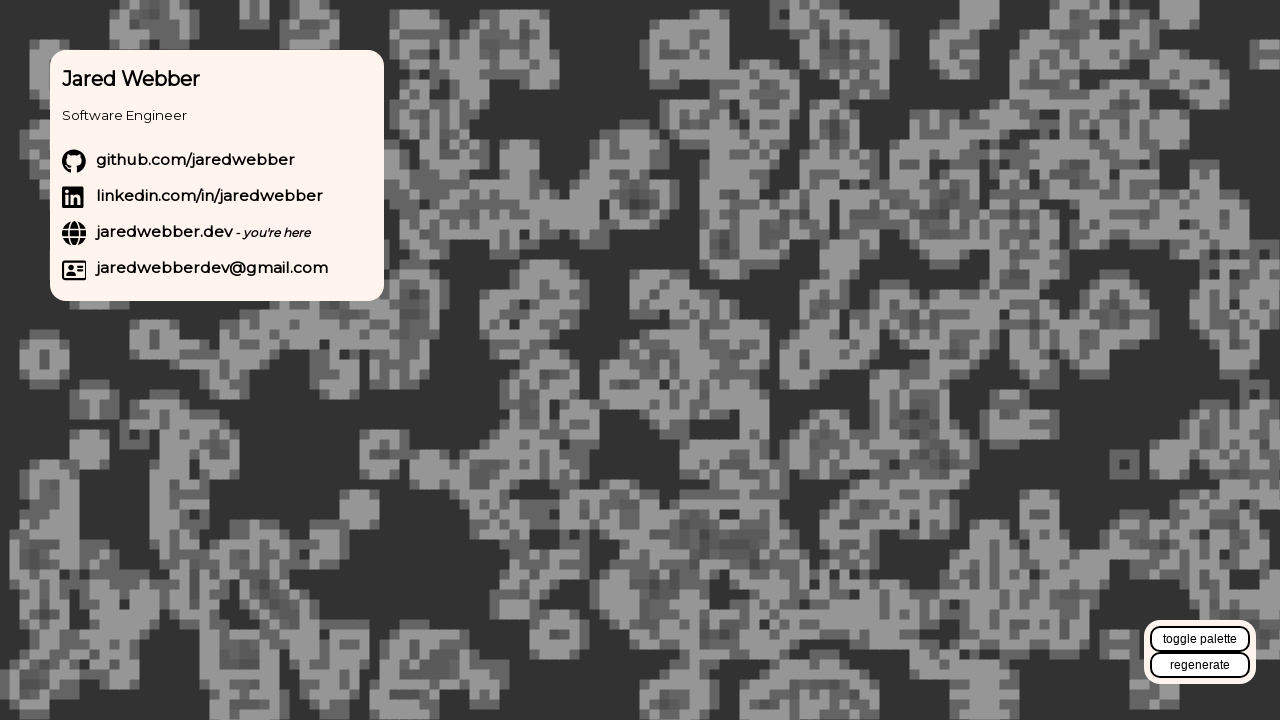